Tests dropdown selection functionality by selecting Option 1, verifying it's selected, then selecting Option 2 and verifying that selection.

Starting URL: http://the-internet.herokuapp.com/dropdown

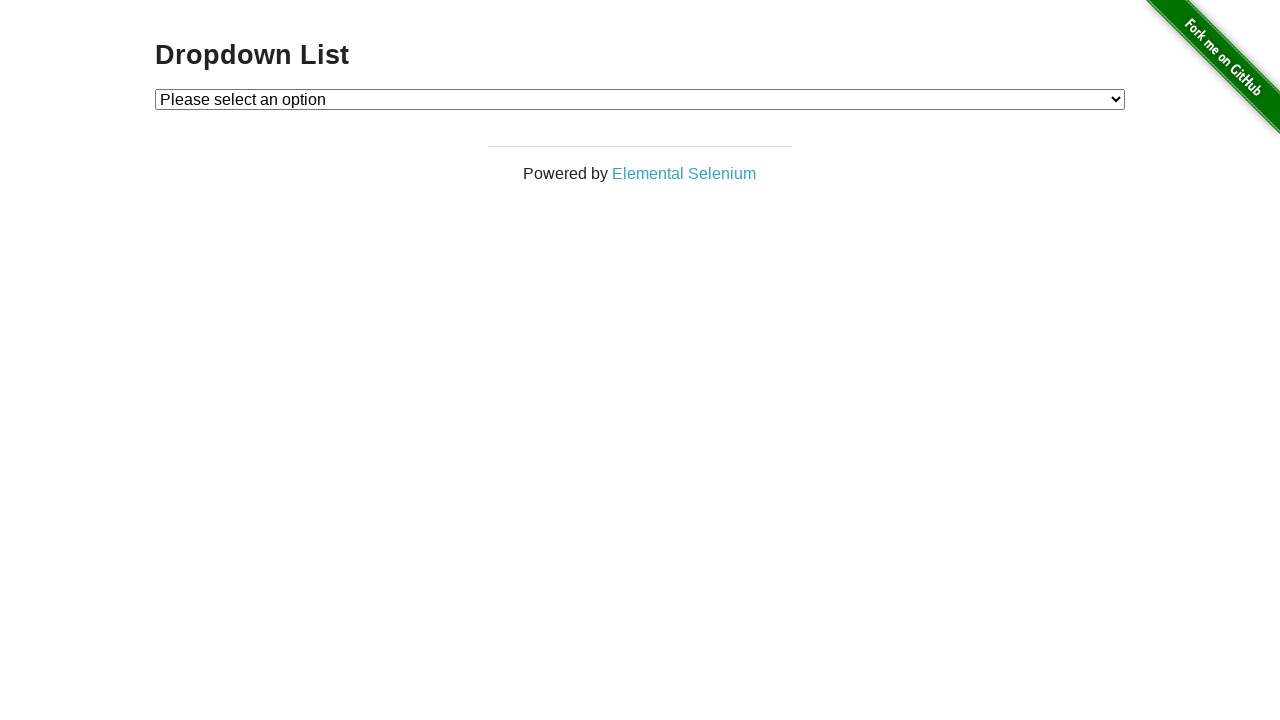

Navigated to dropdown test page
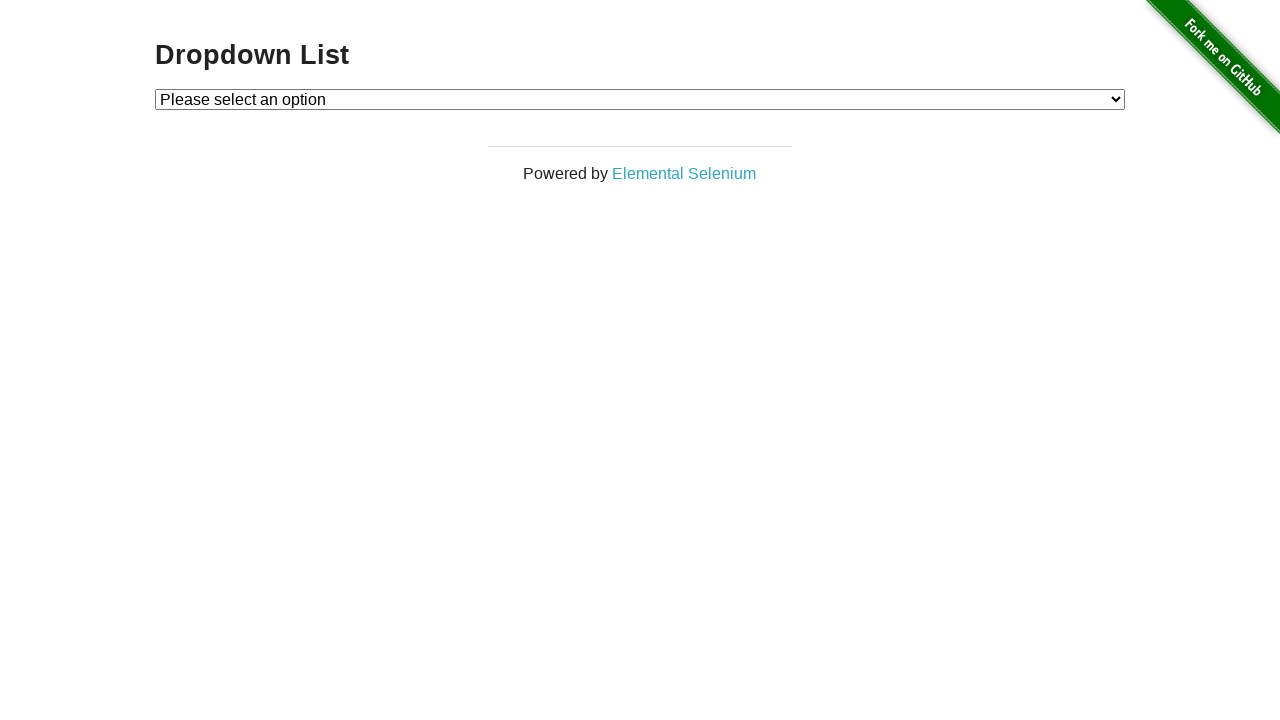

Selected Option 1 from dropdown on #dropdown
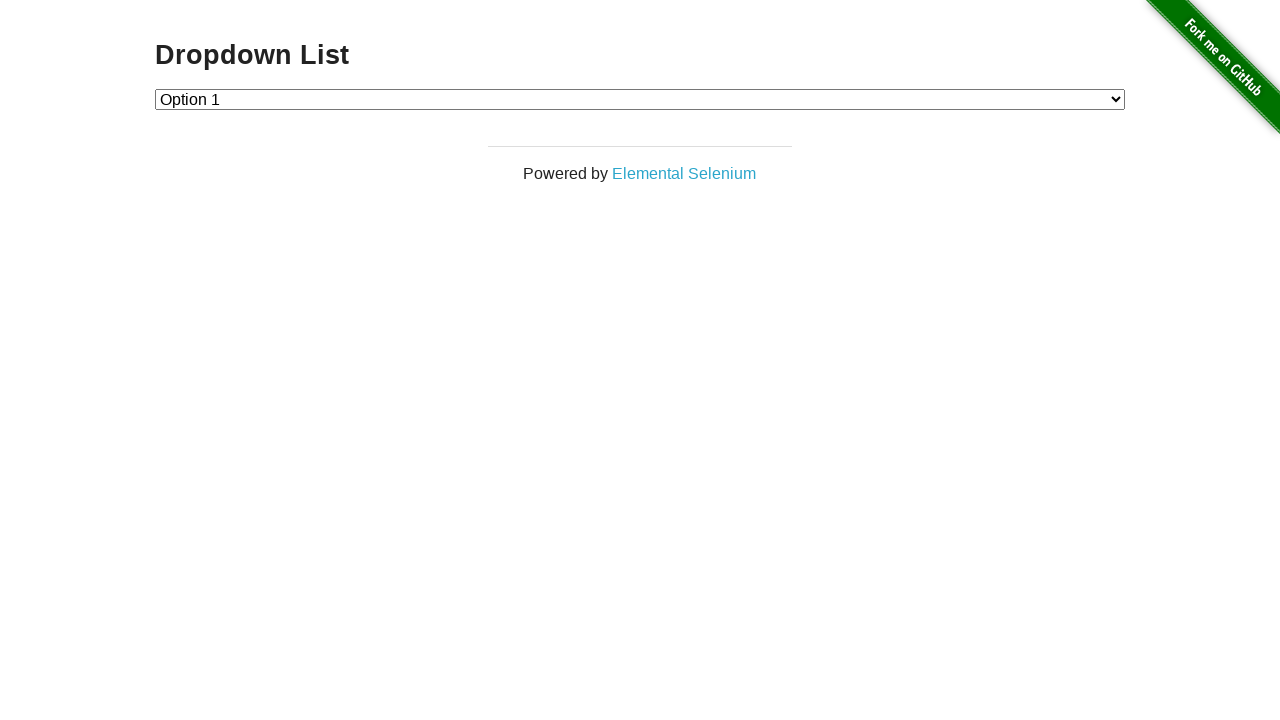

Retrieved dropdown value to verify Option 1 selection
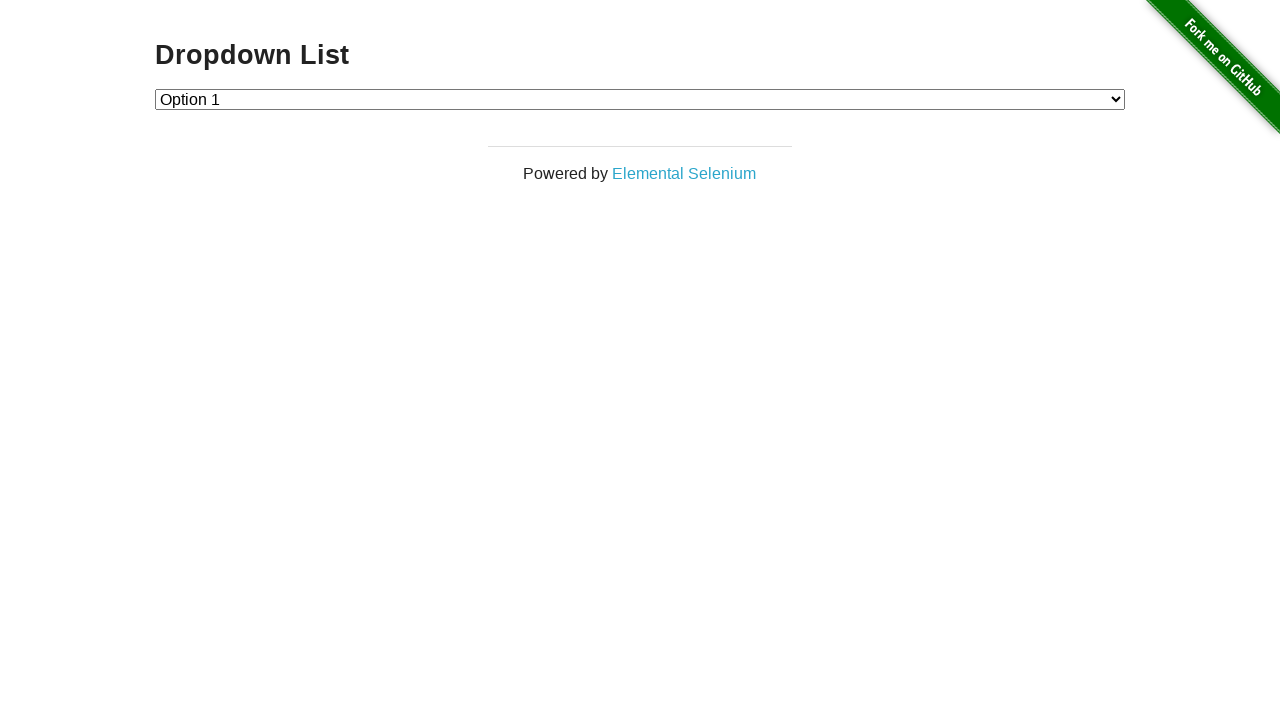

Verified Option 1 is selected (value=1)
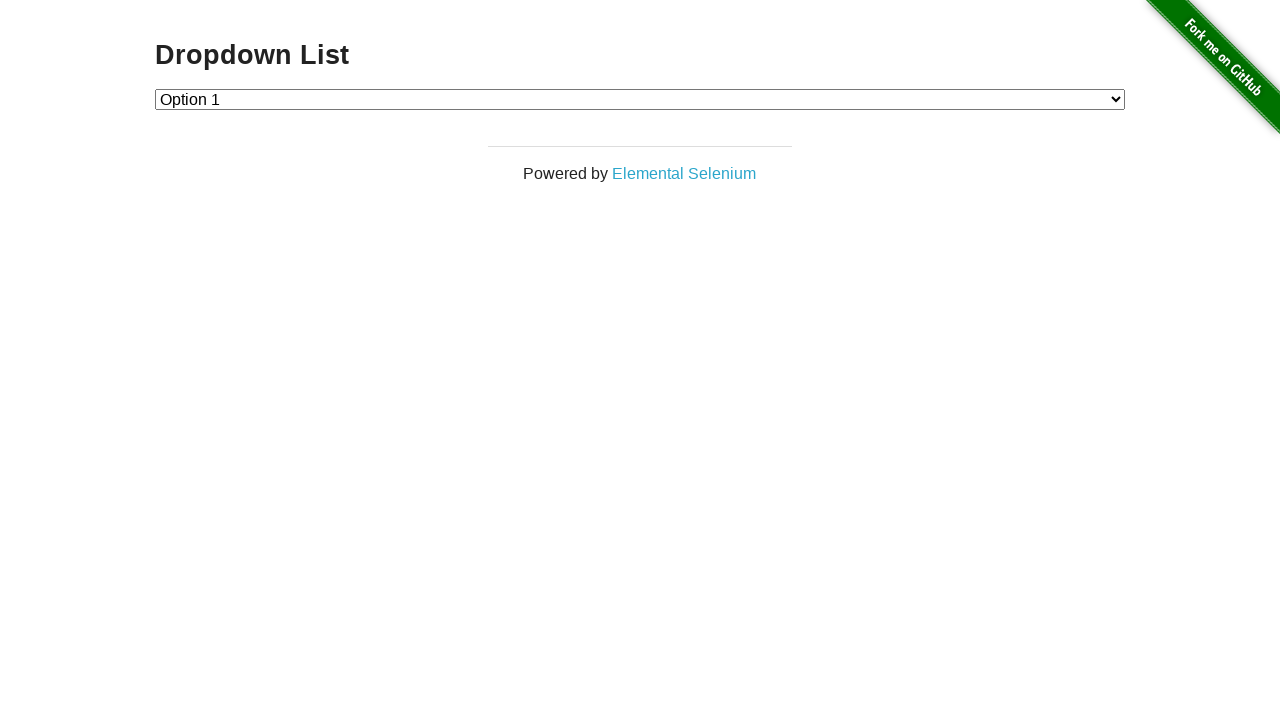

Selected Option 2 from dropdown on #dropdown
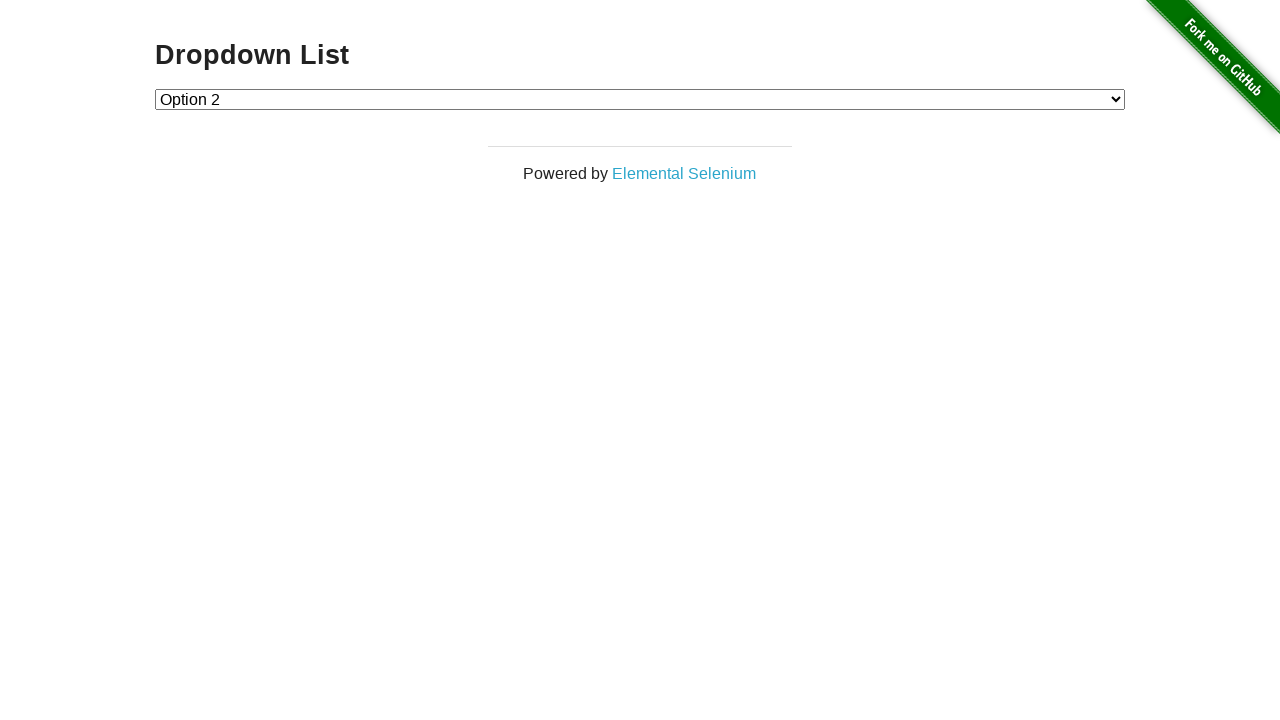

Retrieved dropdown value to verify Option 2 selection
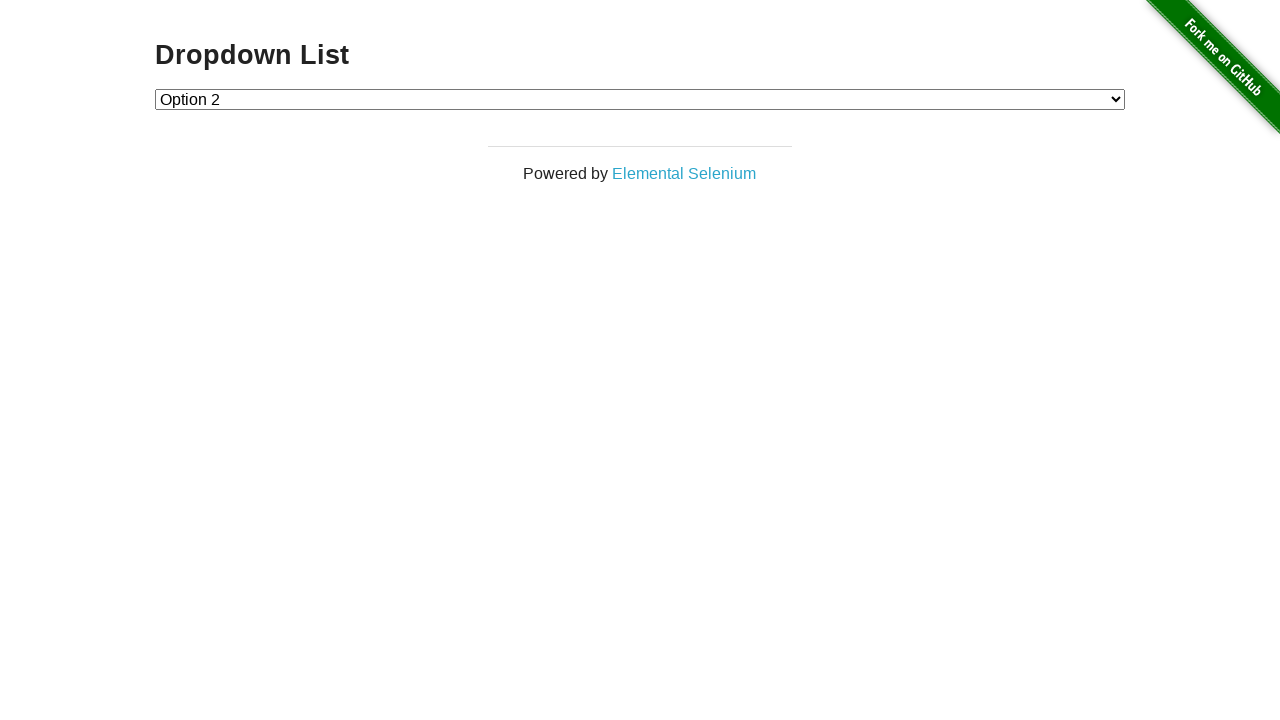

Verified Option 2 is selected (value=2)
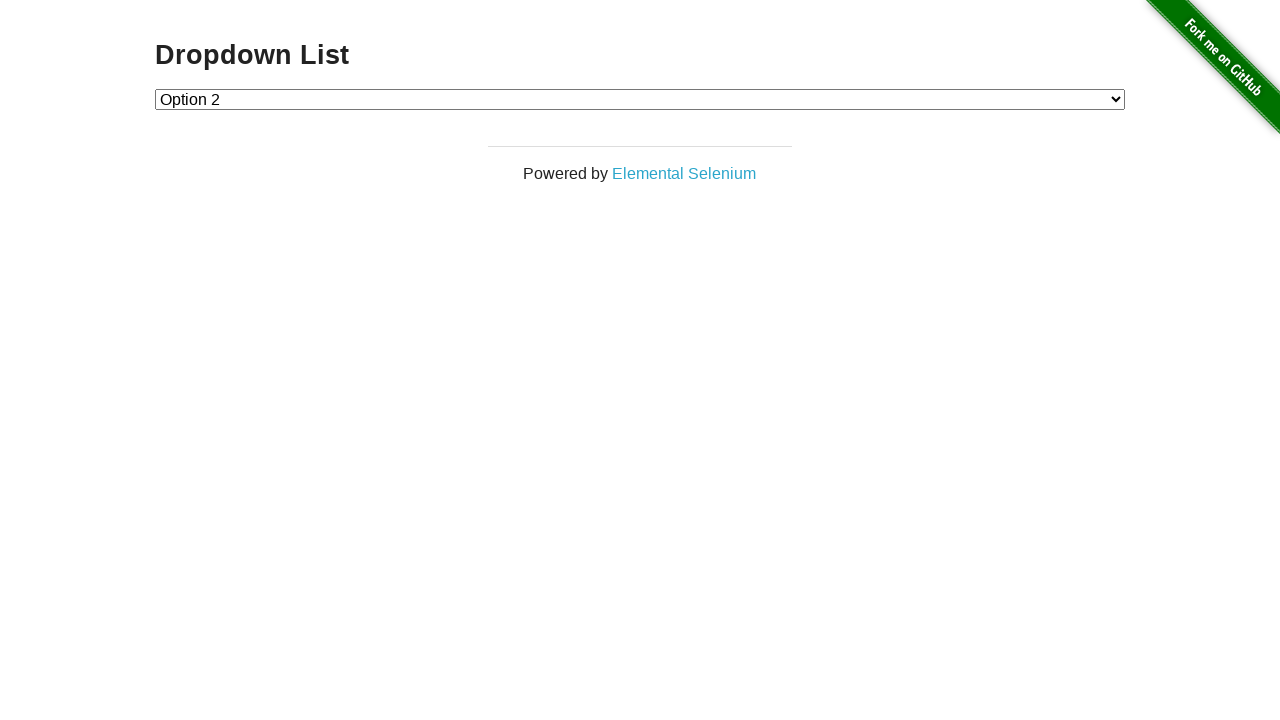

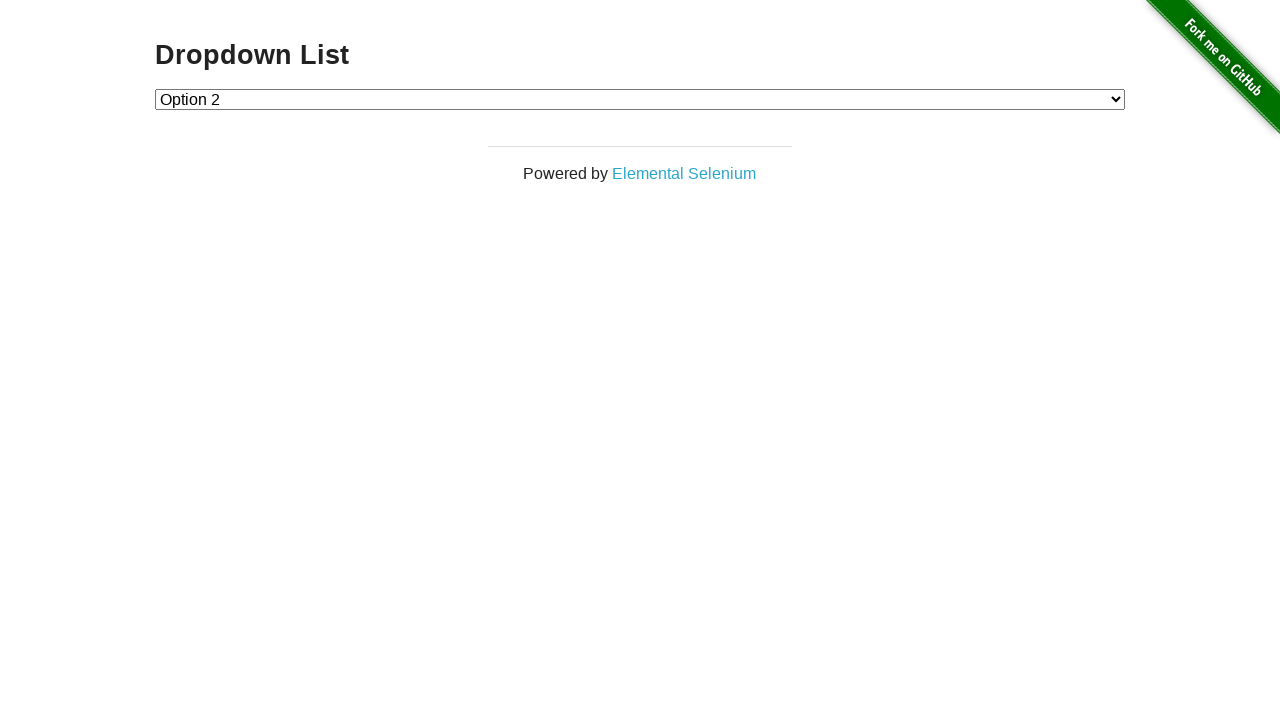